Tests page scrolling functionality by scrolling to the bottom of the page, back to the top, and then scrolling a specific element (mouse hover button) into view.

Starting URL: https://rahulshettyacademy.com/AutomationPractice/

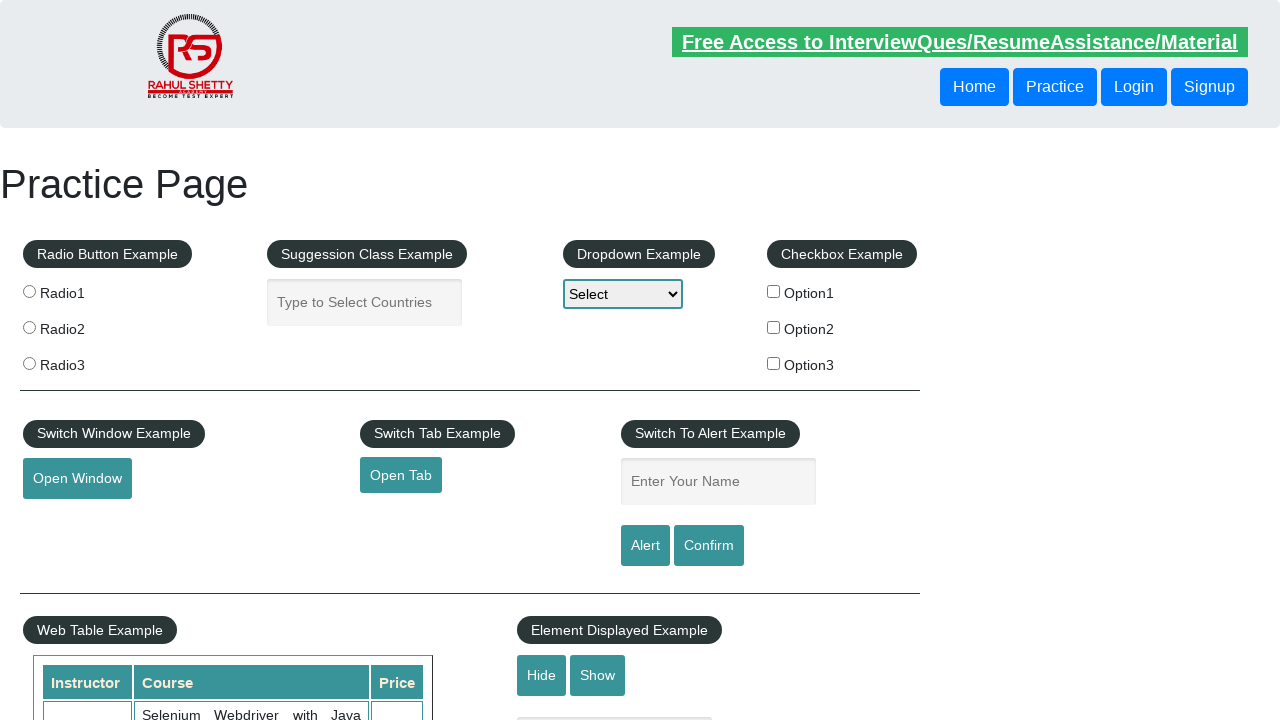

Scrolled page to bottom
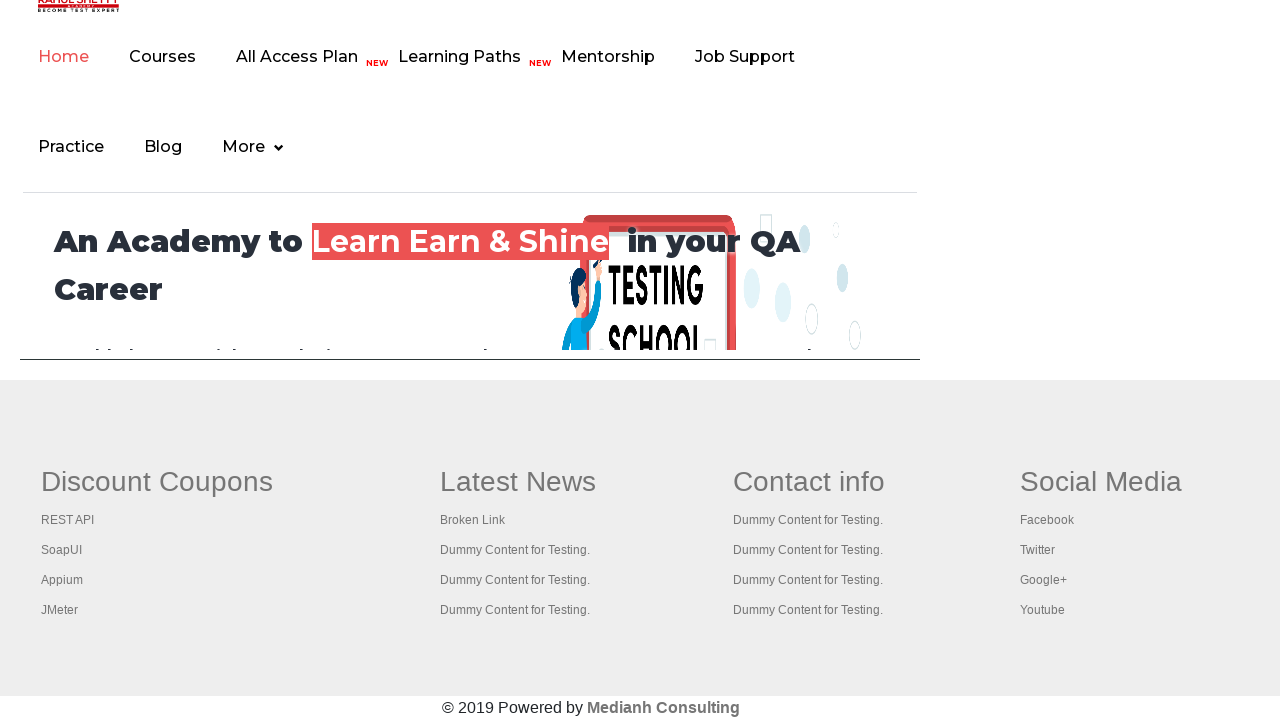

Waited 2000ms for bottom scroll to complete
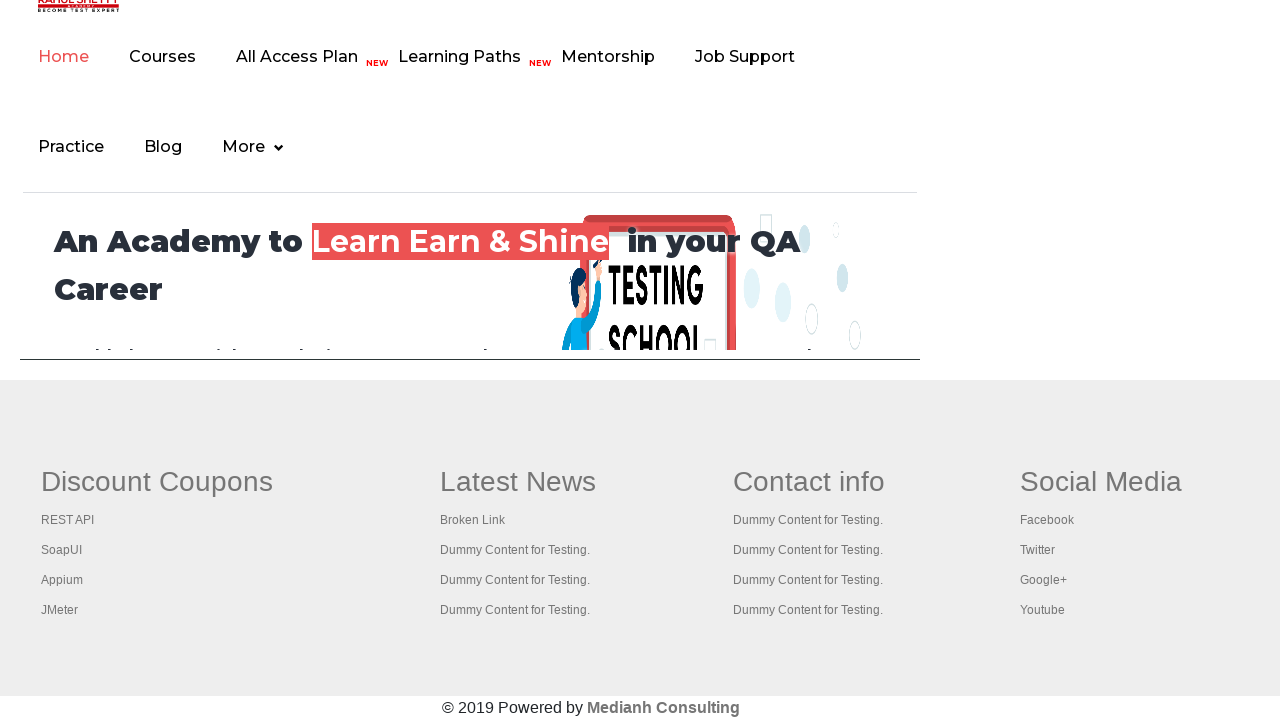

Scrolled page back to top
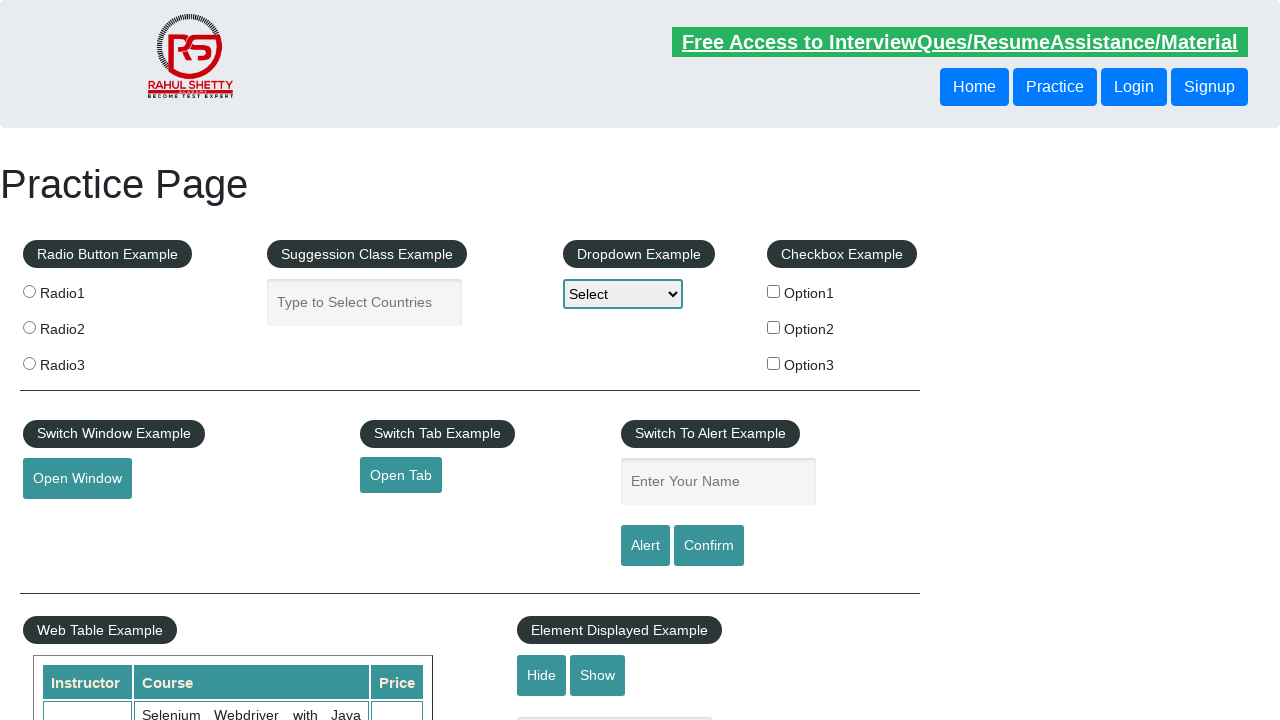

Waited 2000ms for top scroll to complete
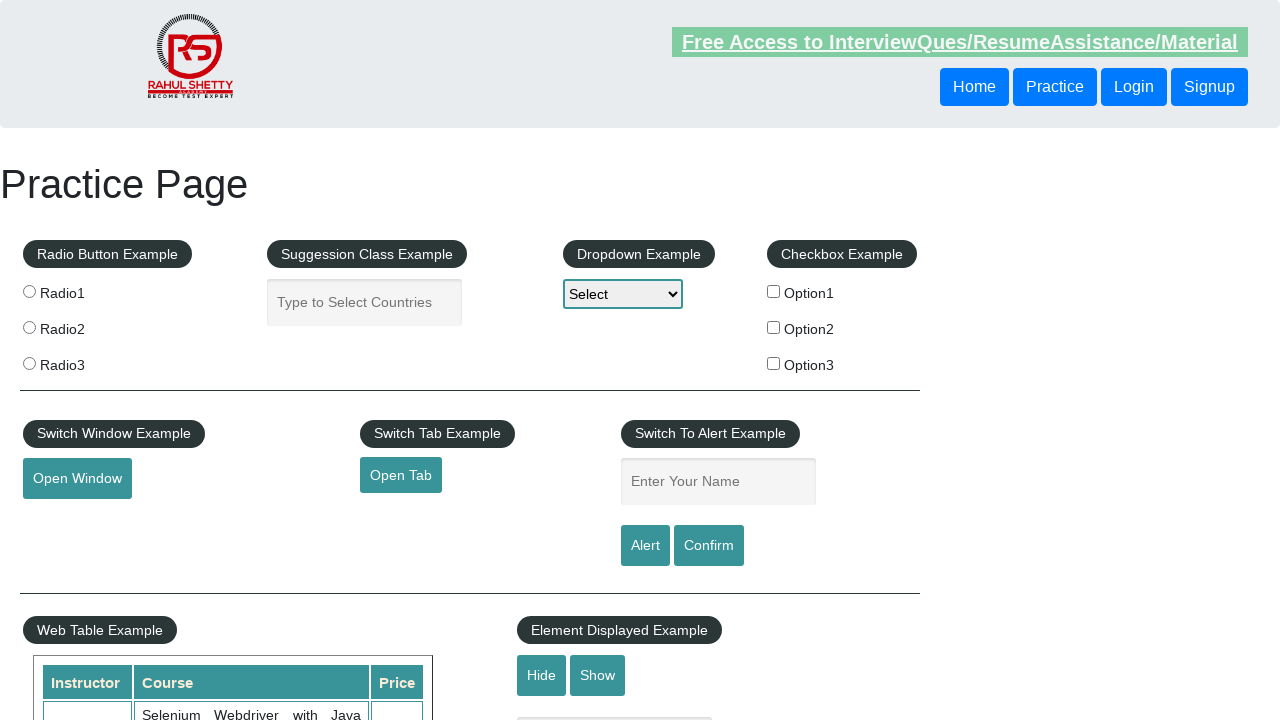

Located mouse hover button element
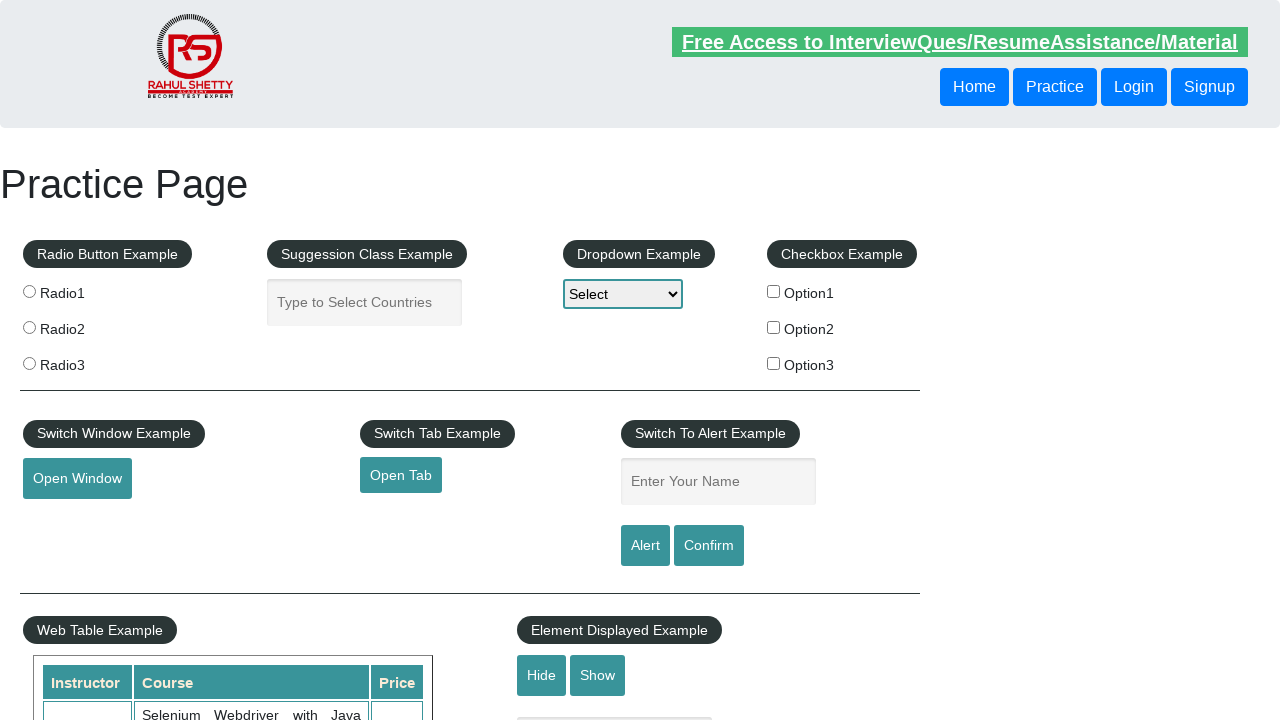

Scrolled mouse hover button element into view
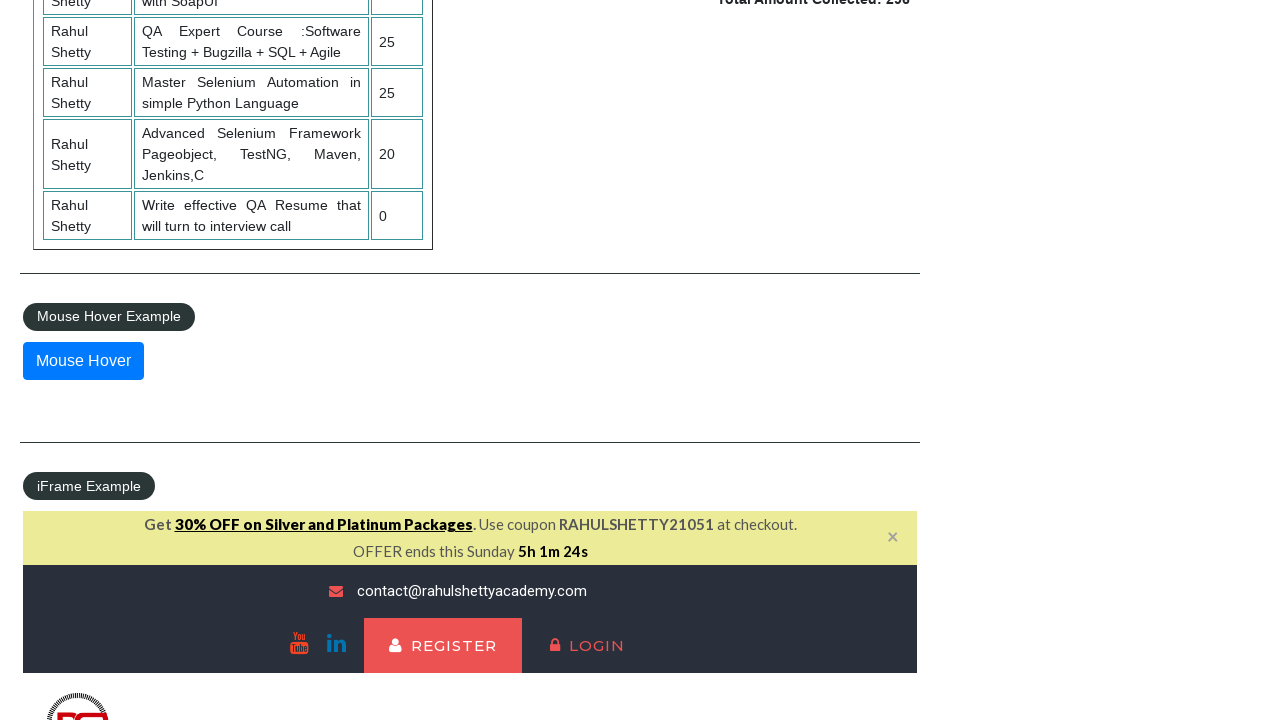

Waited 2000ms for element scroll into view to complete
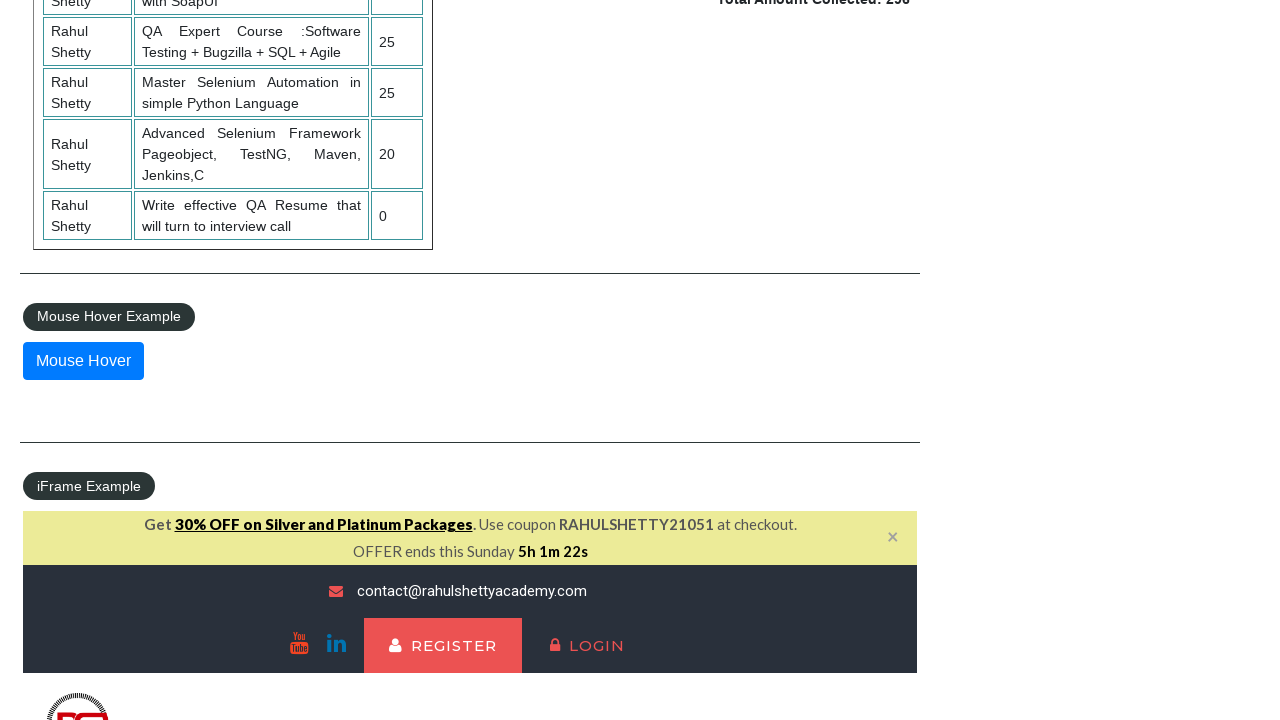

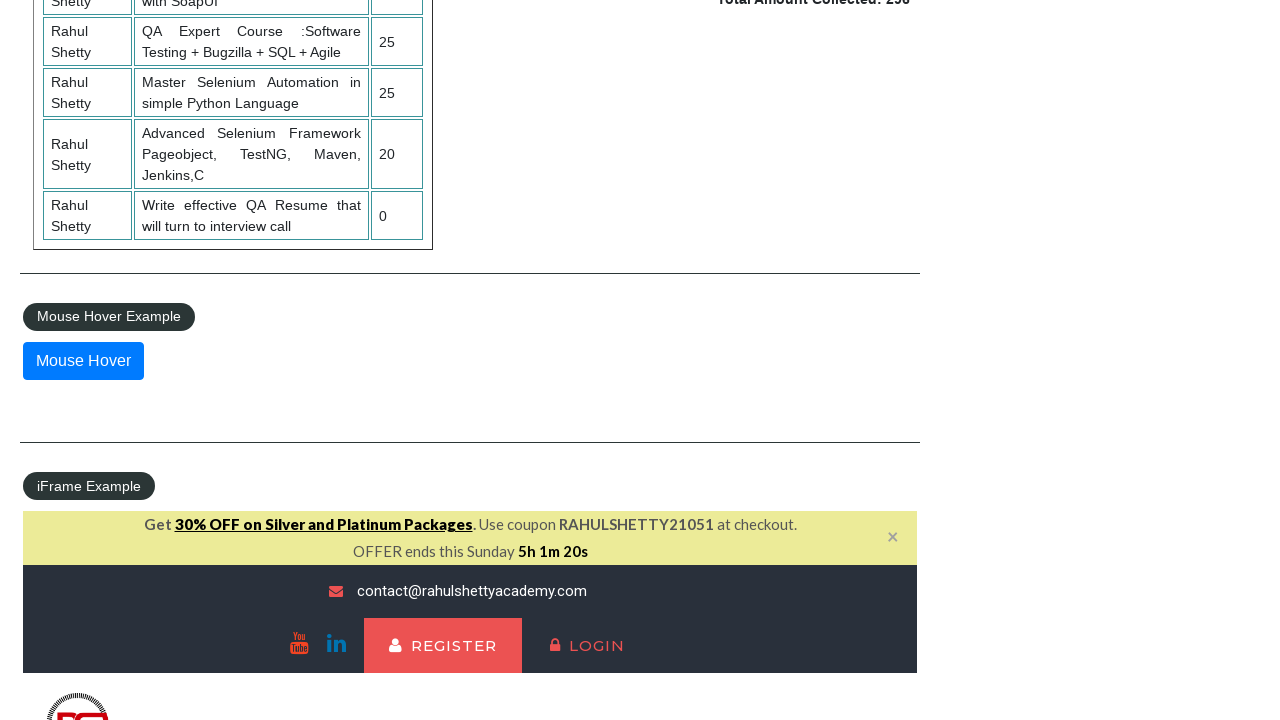